Tests the placeholder text of the sum input field for the "Home Internet" payment option

Starting URL: http://mts.by

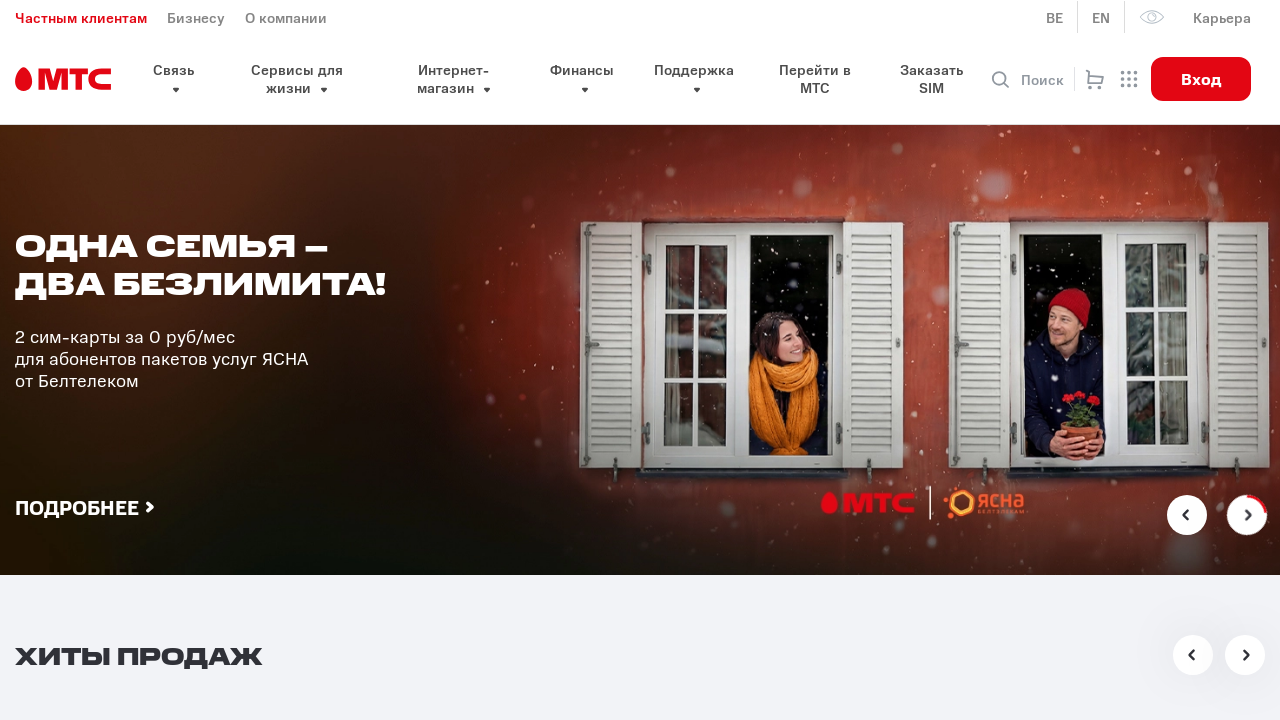

Clicked payment type dropdown to open options at (660, 360) on [class=select__header]
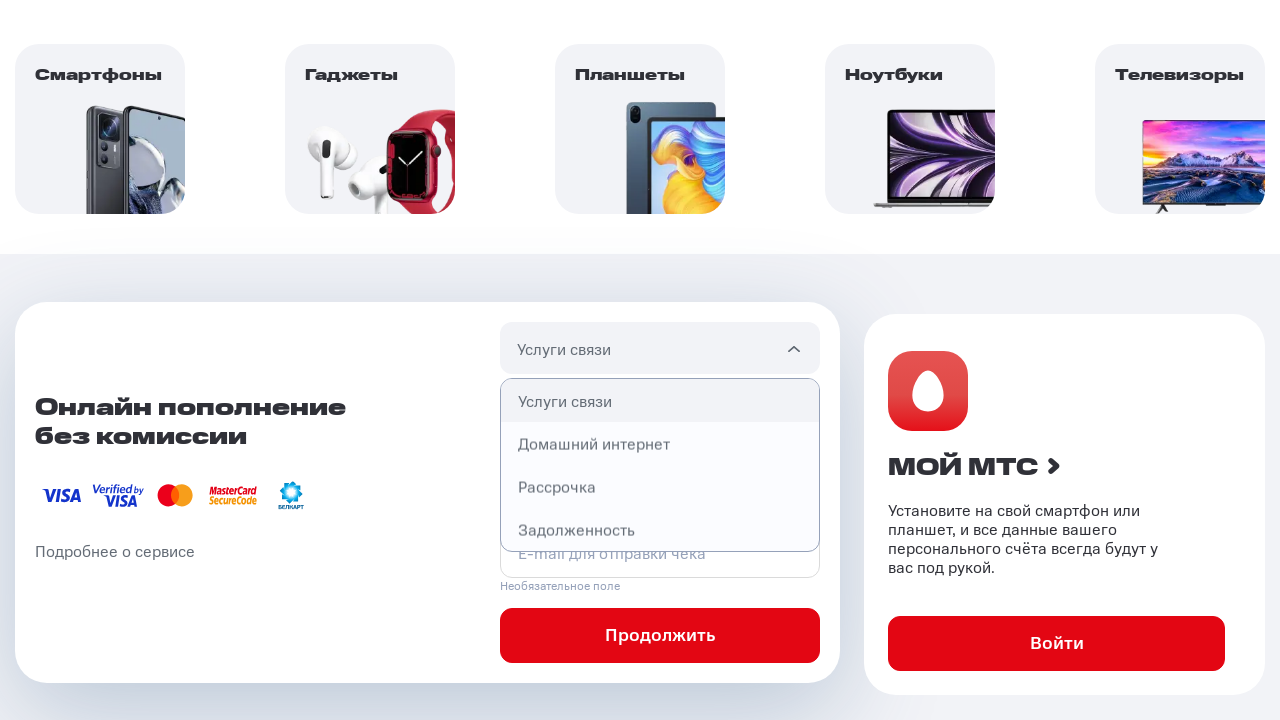

Selected 'Home Internet' payment option from dropdown at (660, 444) on xpath=//p[@class='select__option' and contains(text(), 'Домашний интернет')]
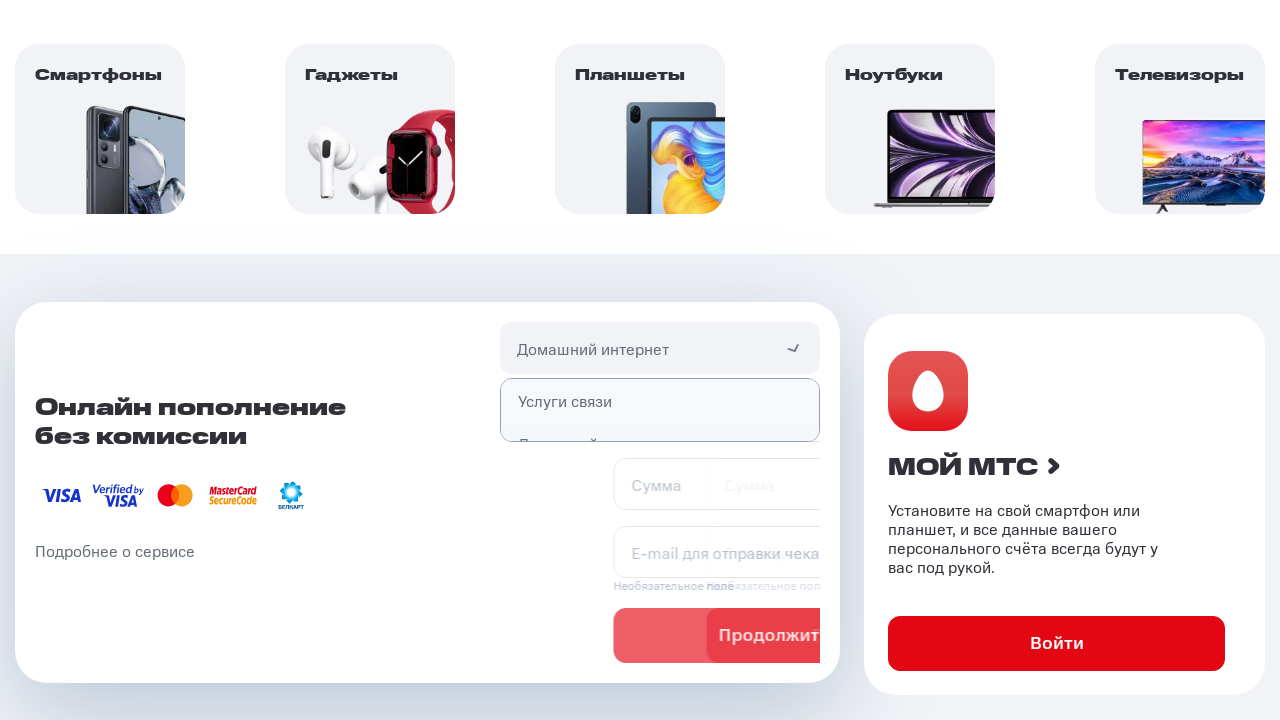

Located sum input field for Home Internet
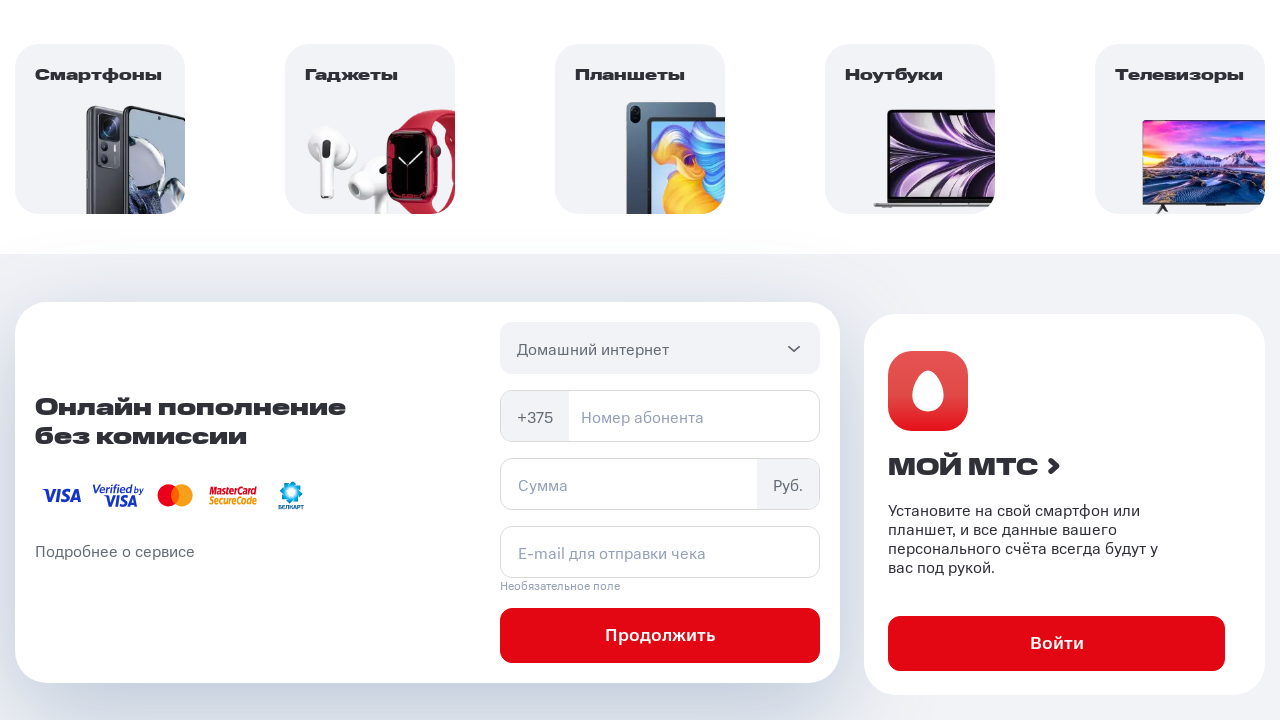

Verified that sum input field has 'Сумма' in placeholder text
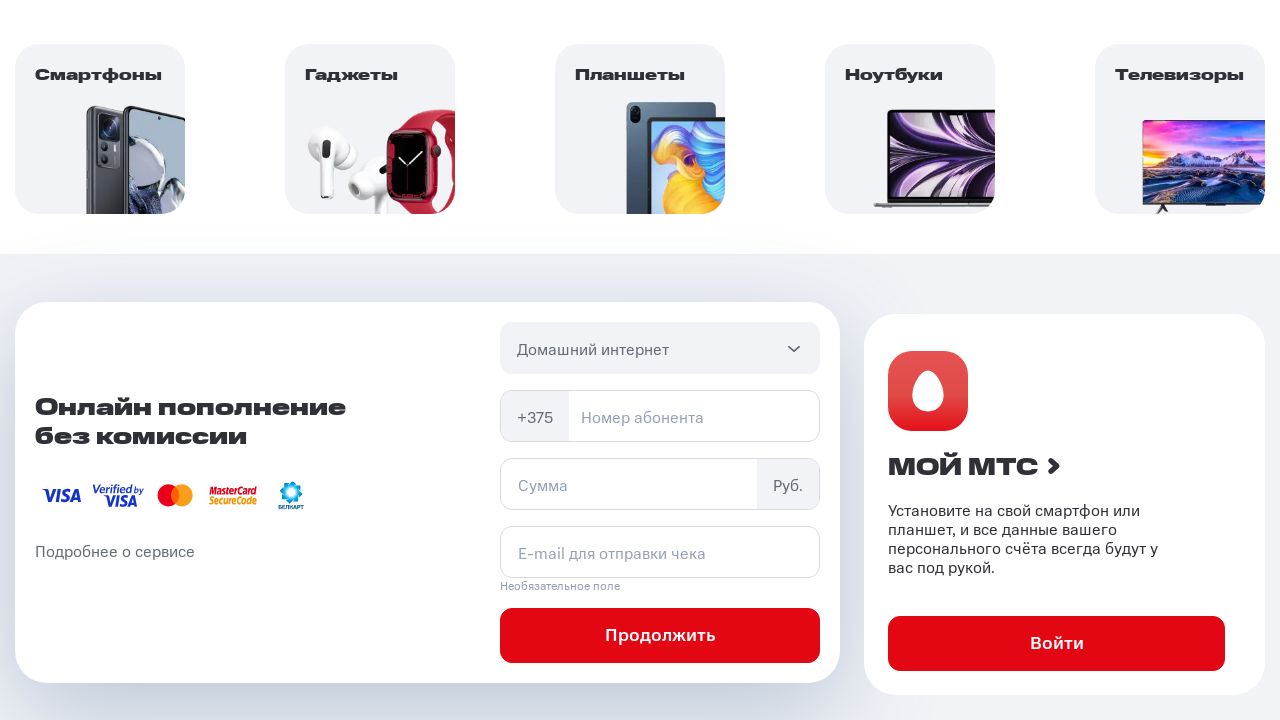

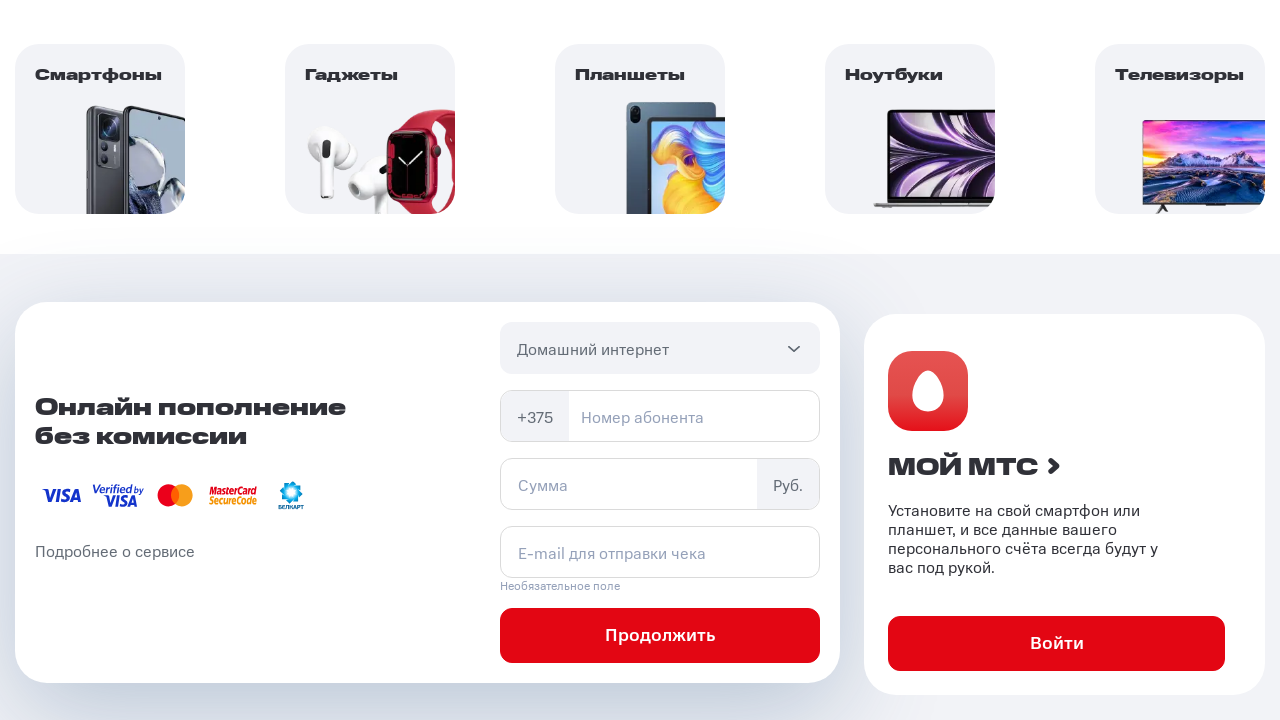